Tests the product name sorting functionality on a table by clicking the sort button and verifying that the order of products changes

Starting URL: https://rahulshettyacademy.com/seleniumPractise/#/offers

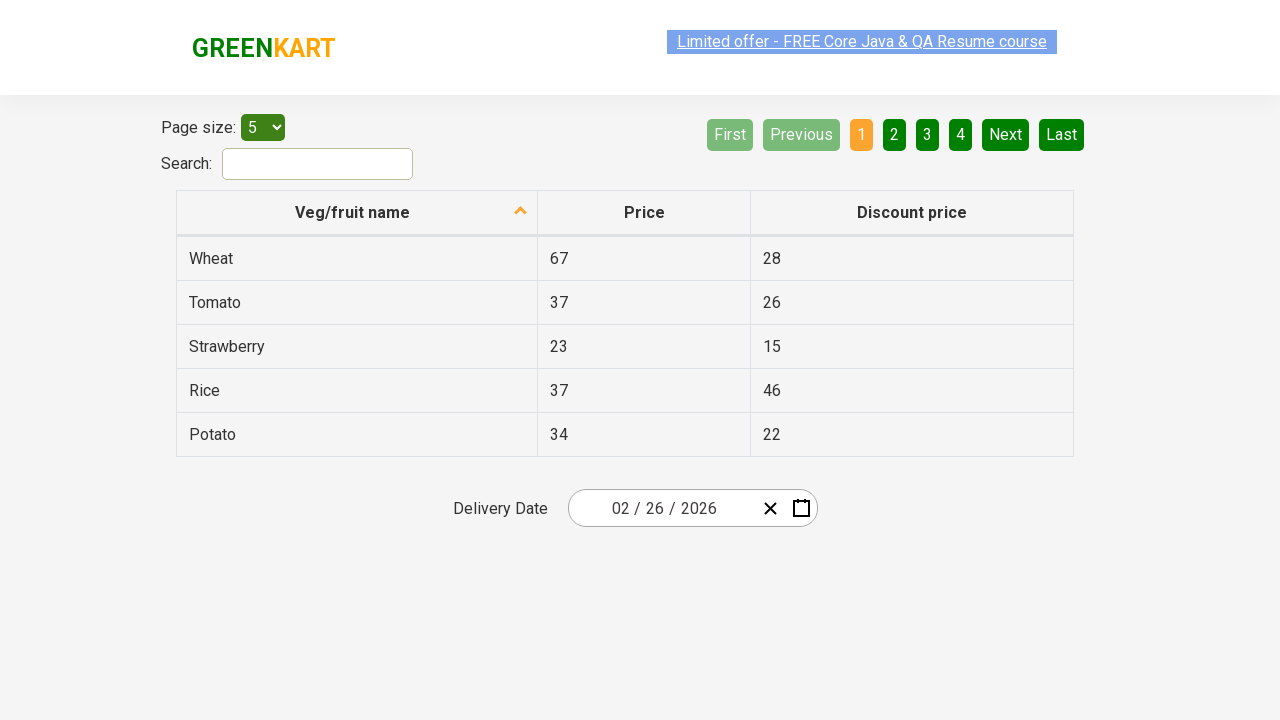

Located all product name elements in the table
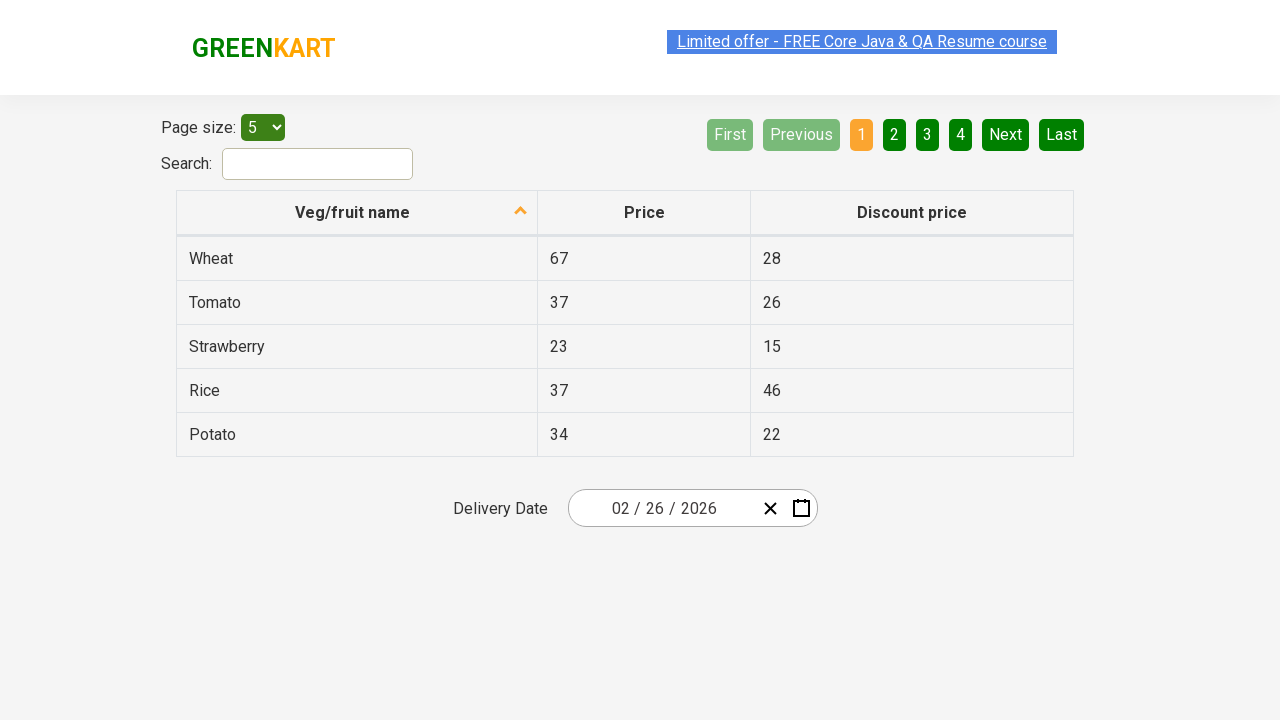

Extracted initial product names from table rows
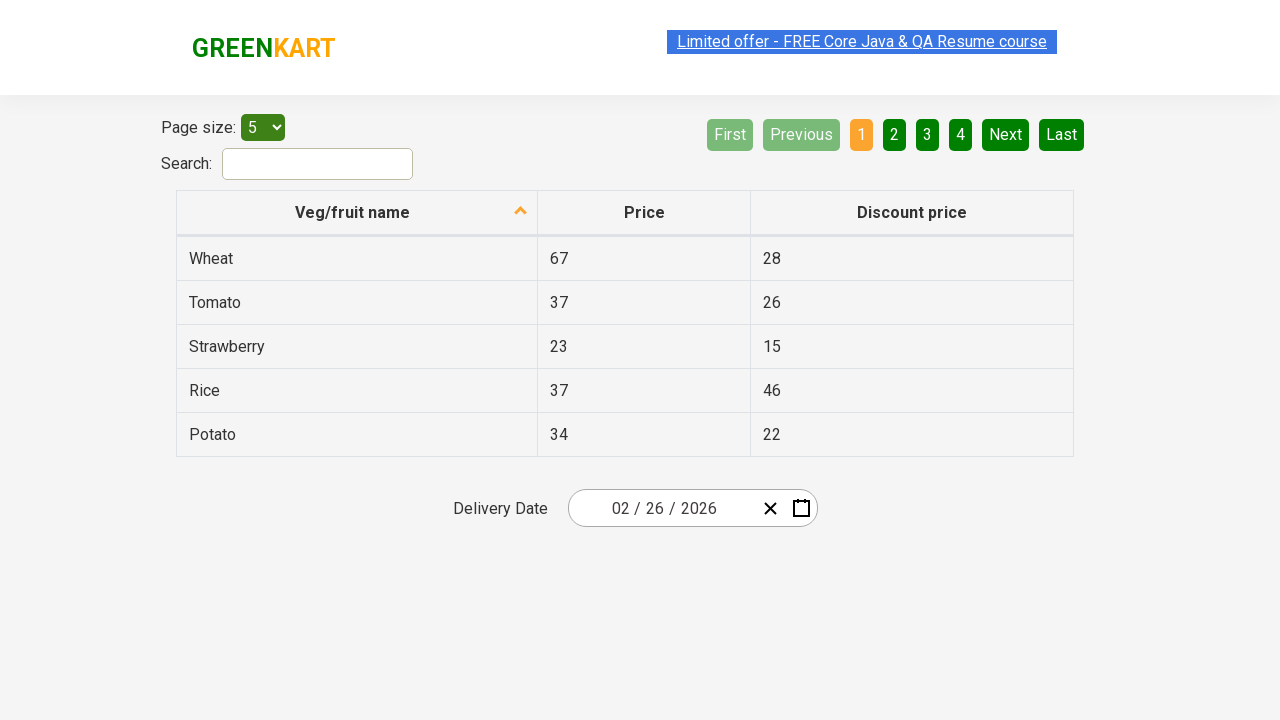

Clicked product name column header to trigger sorting at (357, 213) on xpath=//thead/tr/th[1]
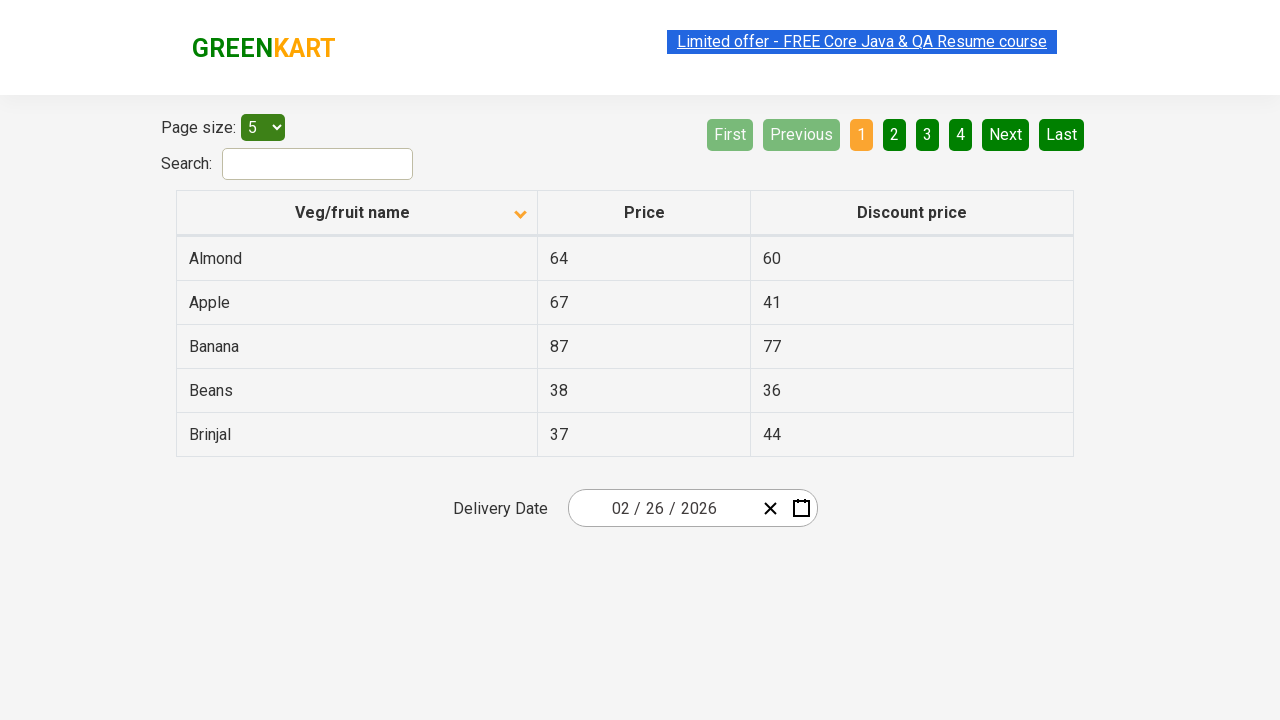

Located all product name elements after sorting
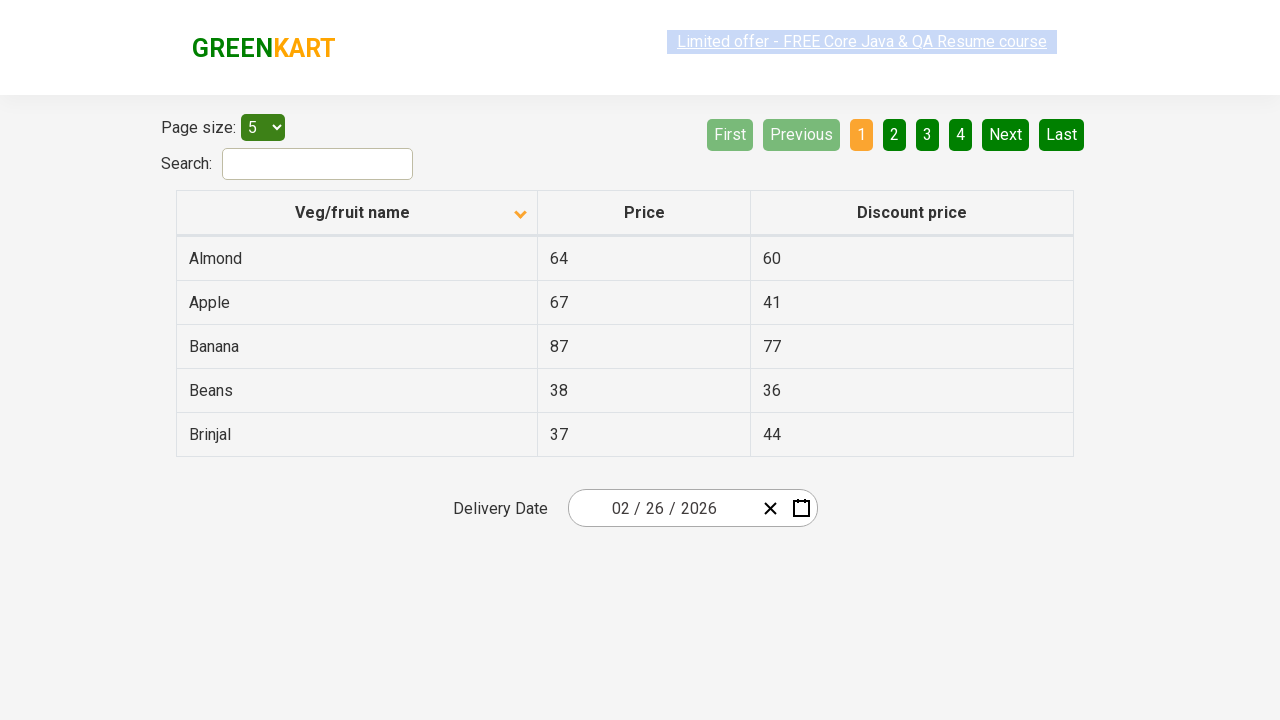

Extracted sorted product names from table rows
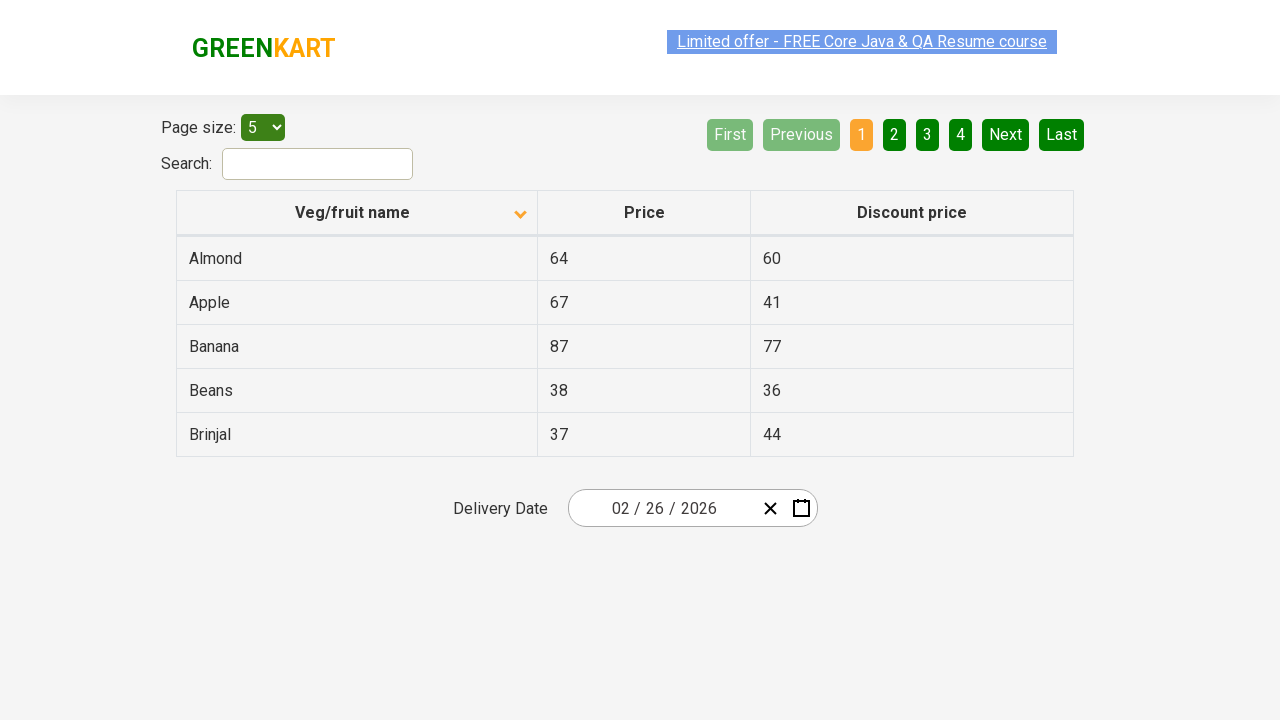

Verified that product order changed after sorting
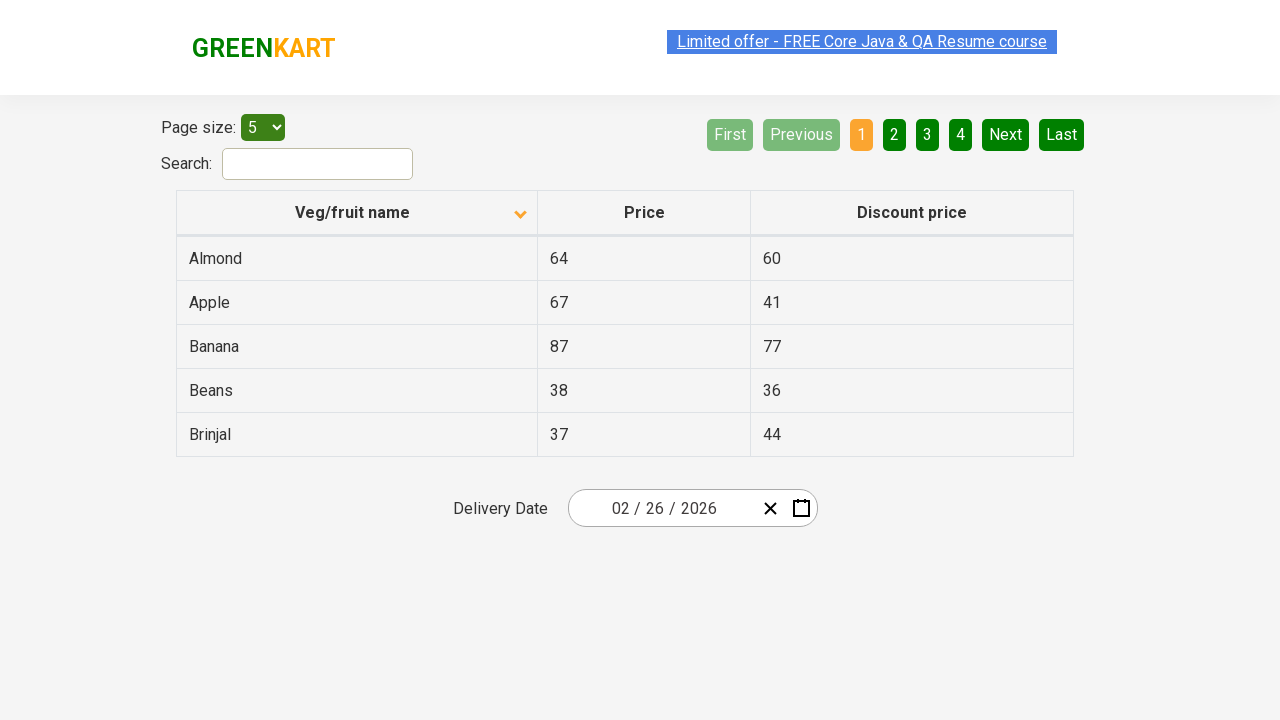

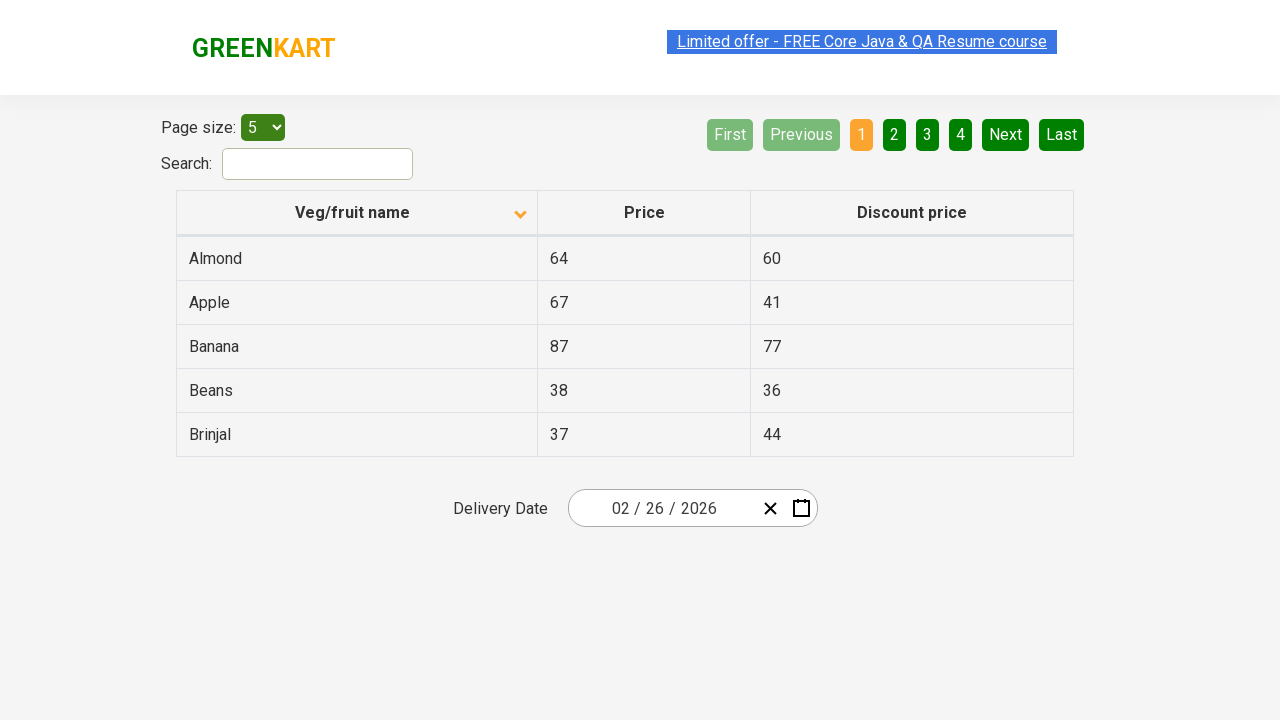